Tests table sorting, pagination, and search functionality on a vegetable price list page by verifying sort order, navigating through pages to find items, and validating search filters

Starting URL: https://rahulshettyacademy.com/seleniumPractise/#

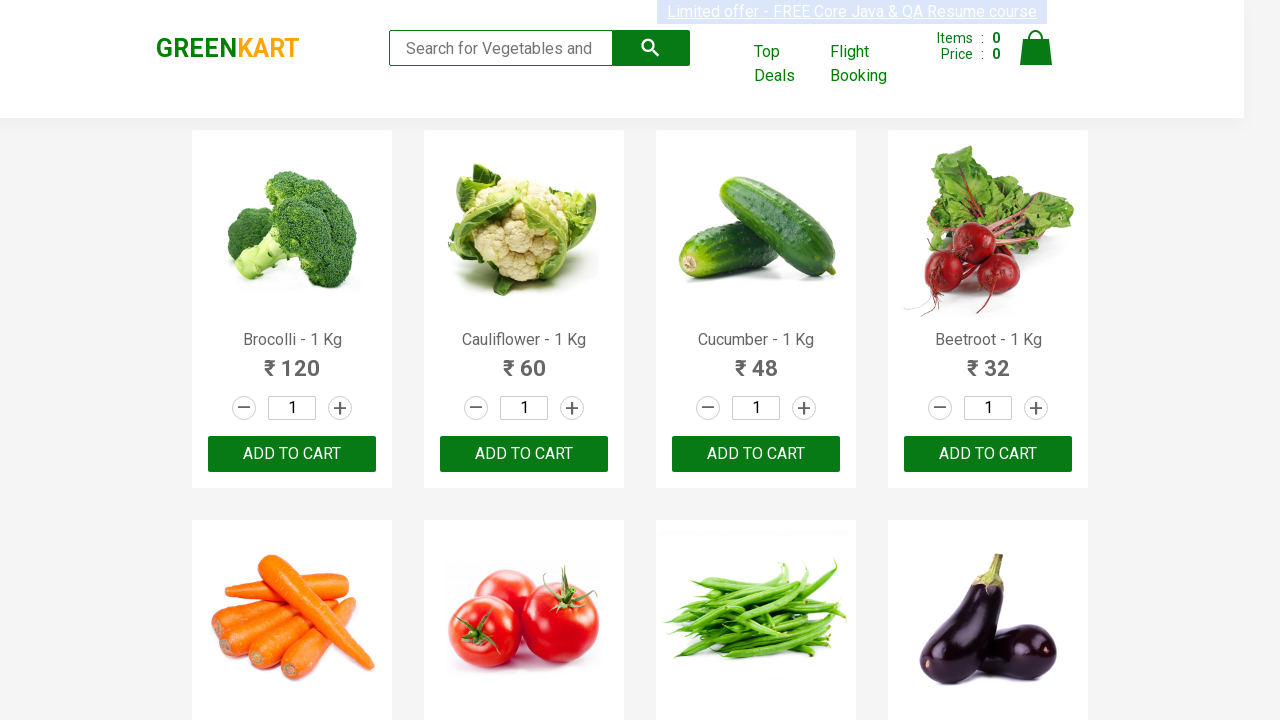

Clicked on offers link to navigate to table page at (787, 64) on [href*='offers']
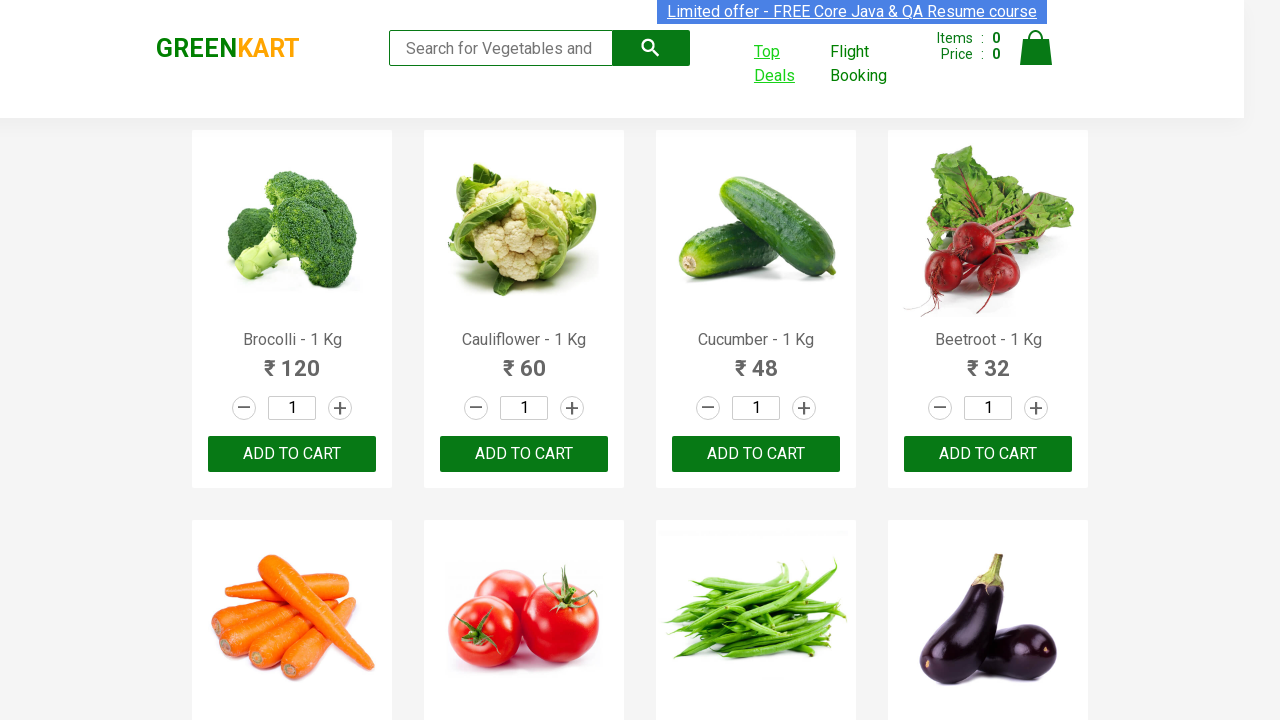

Triggered new tab/window for offers at (787, 64) on [href*='offers']
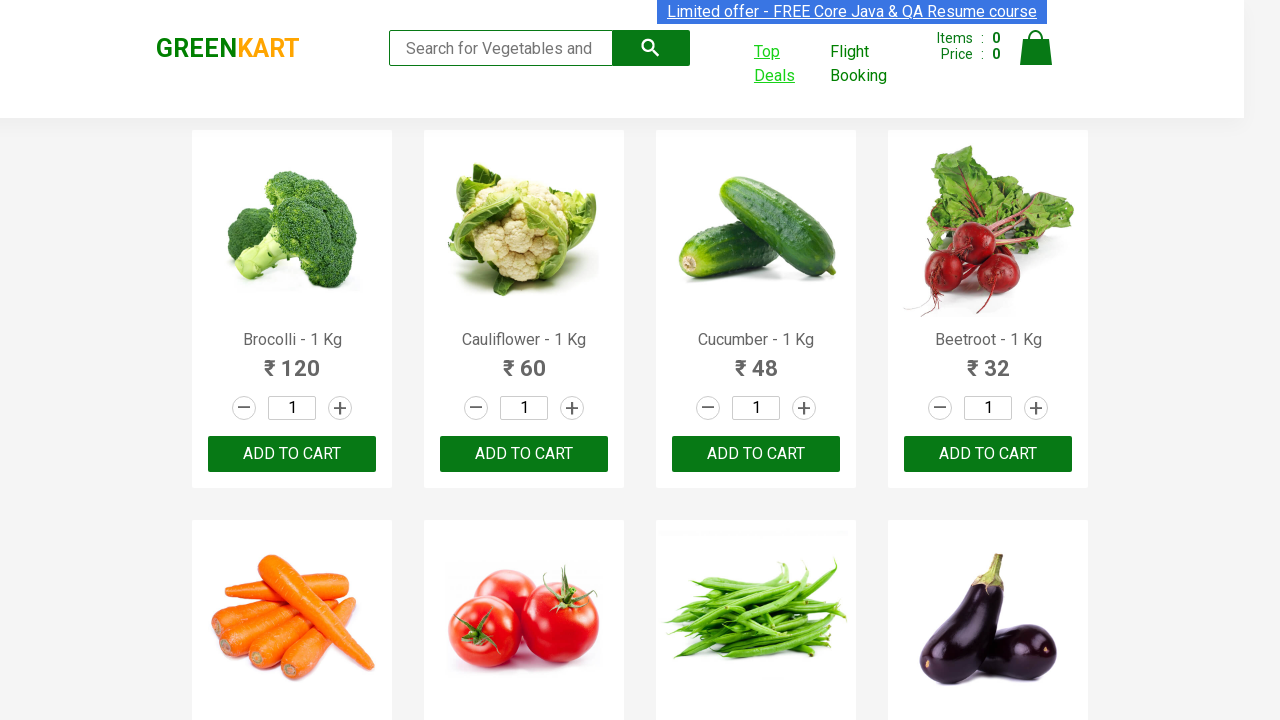

New page loaded completely
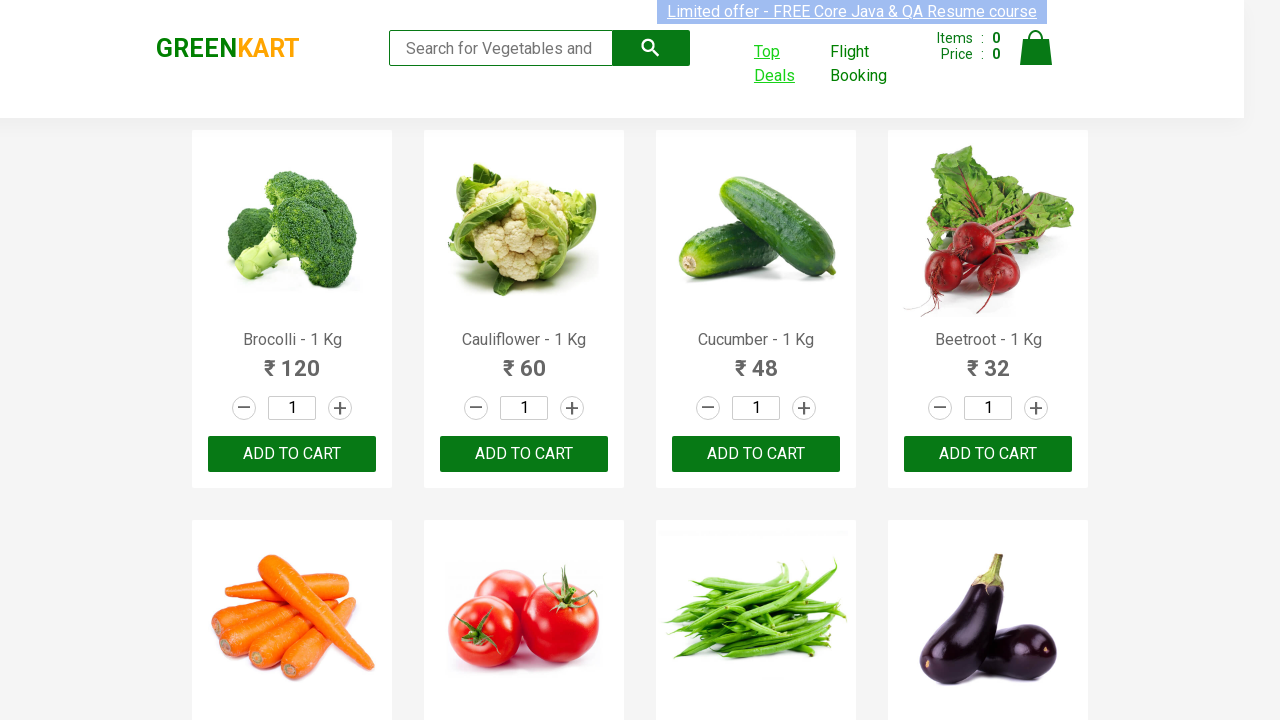

Clicked first column header to sort table at (357, 213) on xpath=//tr/th[1]
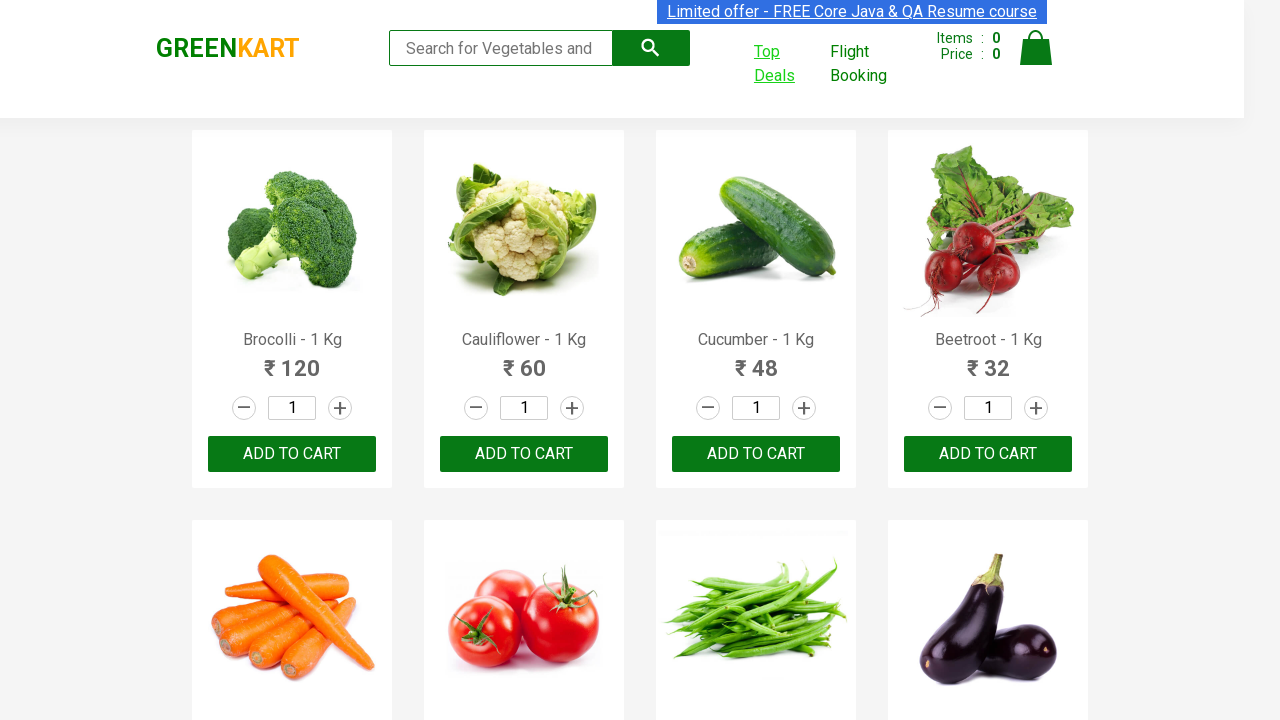

Table data loaded after sorting
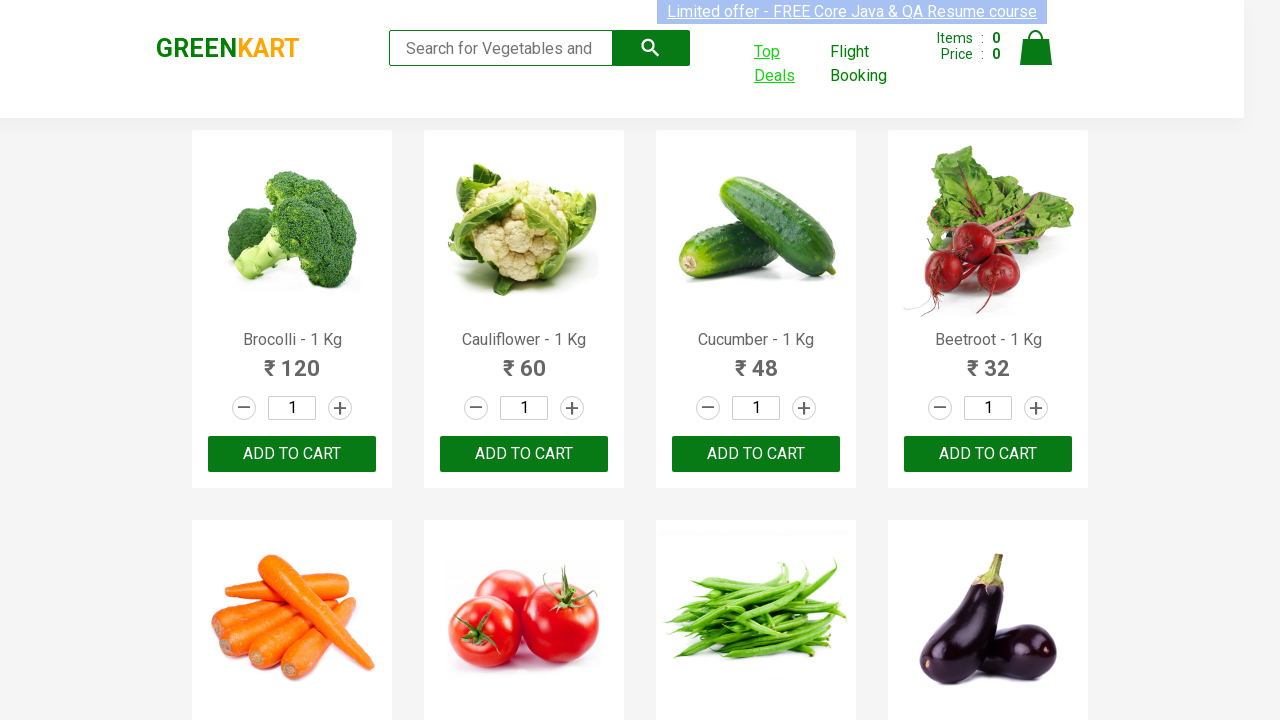

Retrieved 5 vegetable names from table
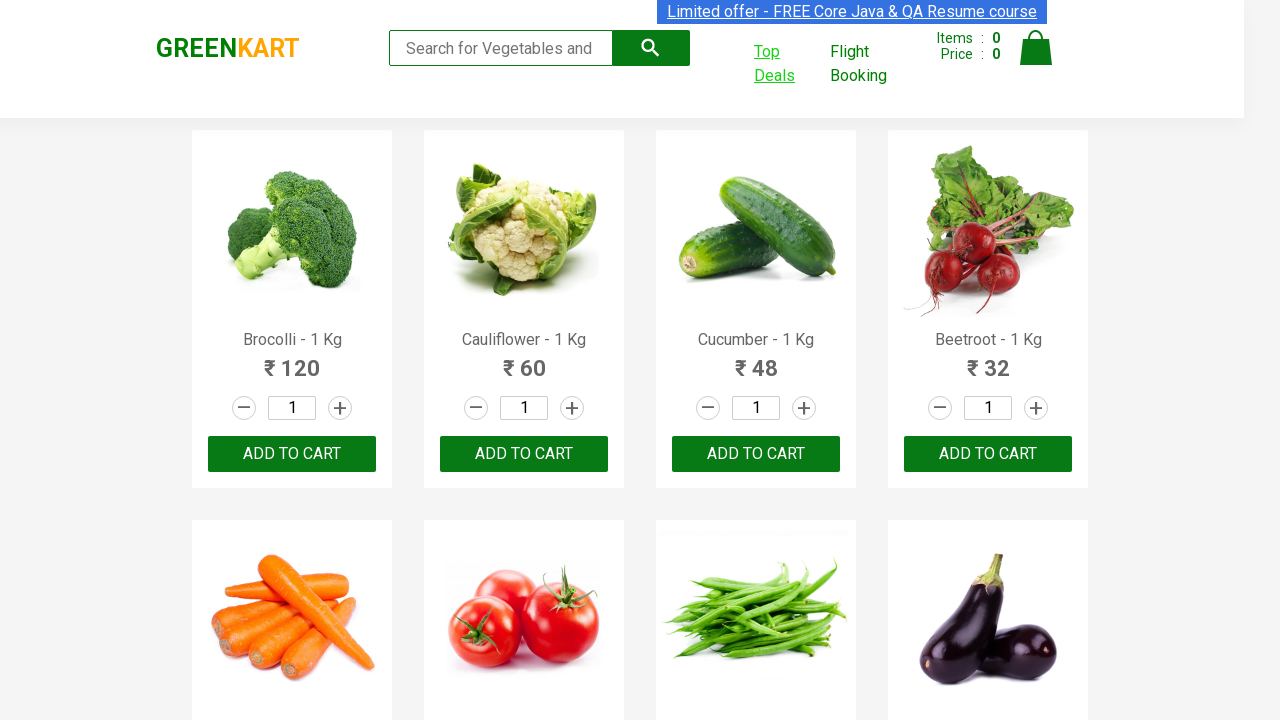

Verified table is sorted alphabetically by vegetable name
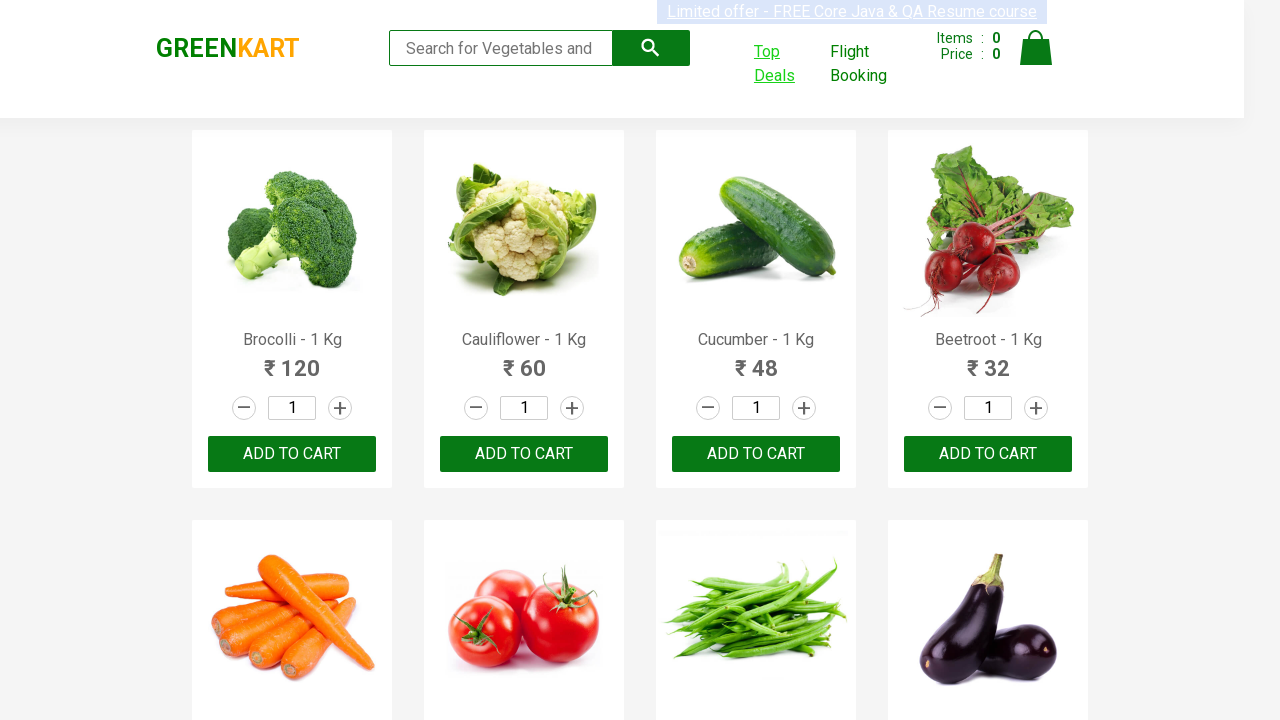

Navigated to next page to search for Rice at (1006, 134) on xpath=//a[@aria-label='Next']
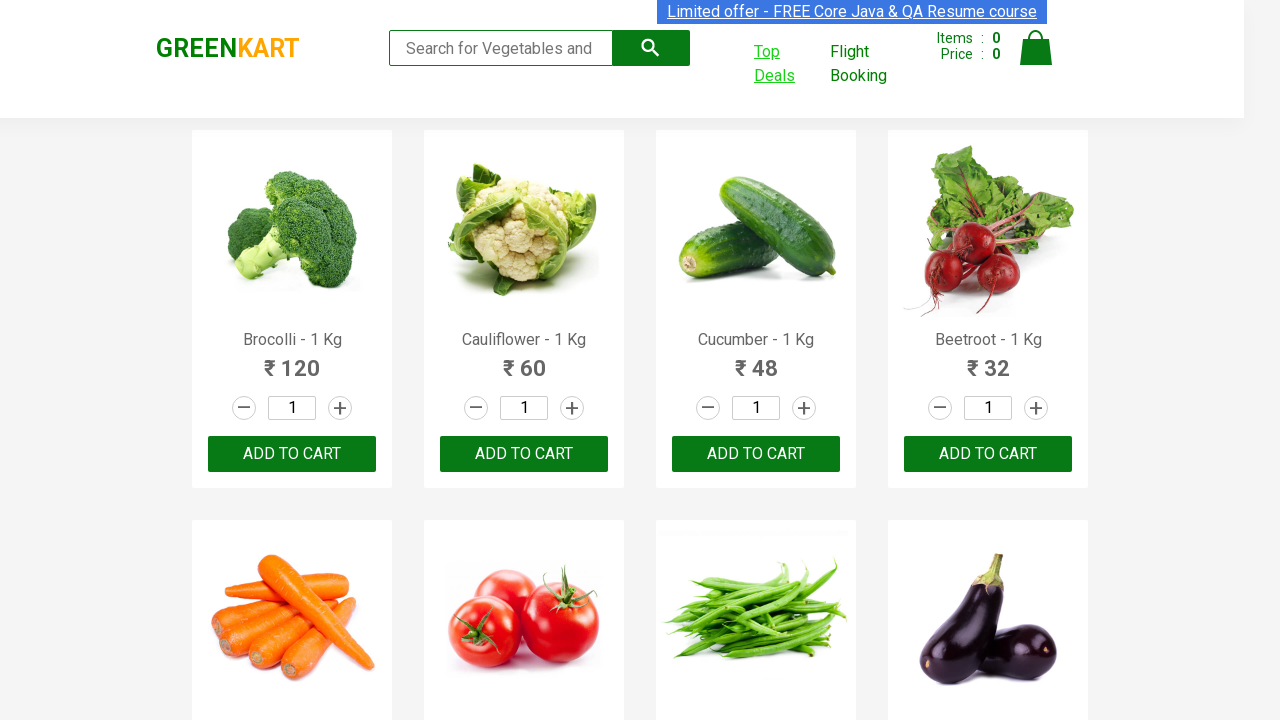

Next page loaded with table data
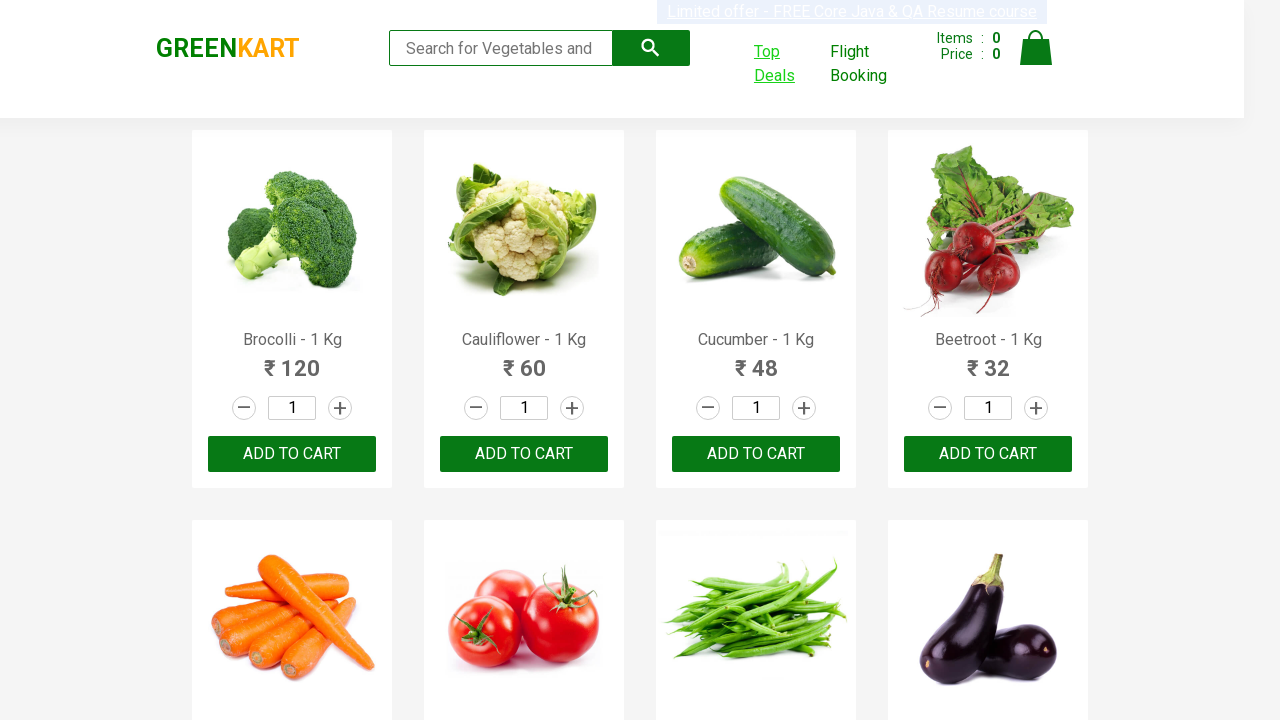

Navigated to next page to search for Rice at (1006, 134) on xpath=//a[@aria-label='Next']
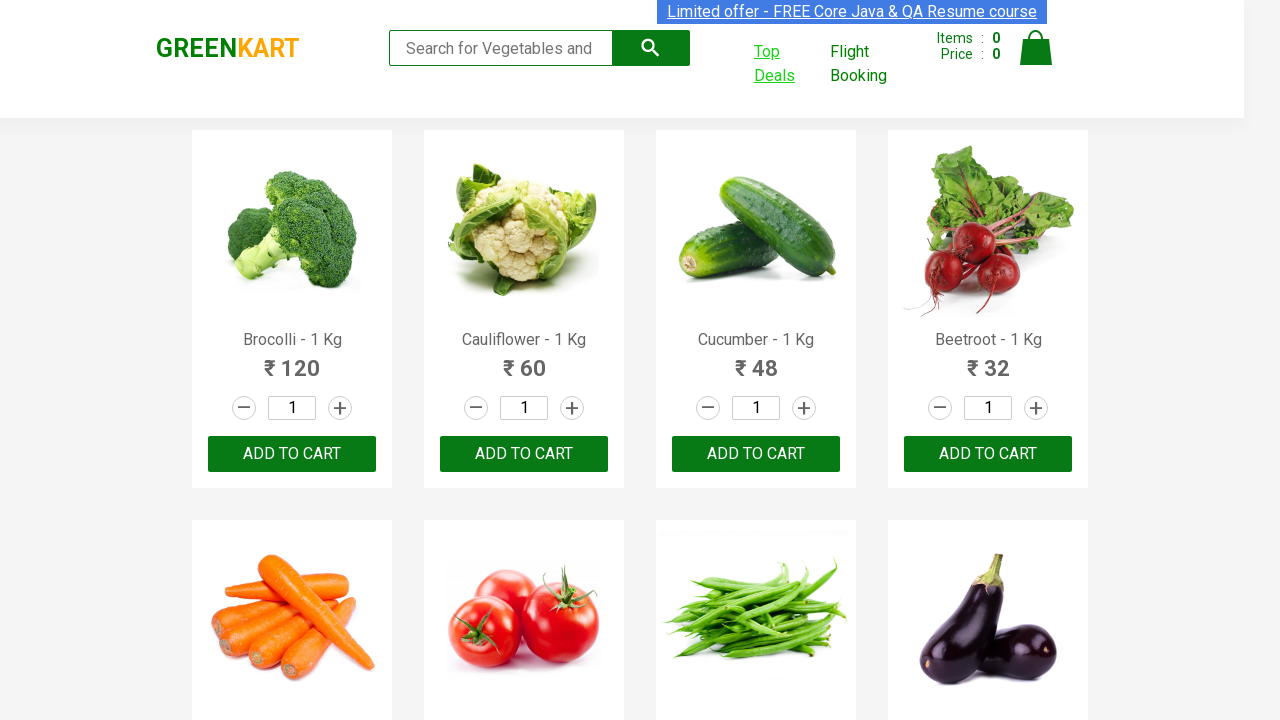

Next page loaded with table data
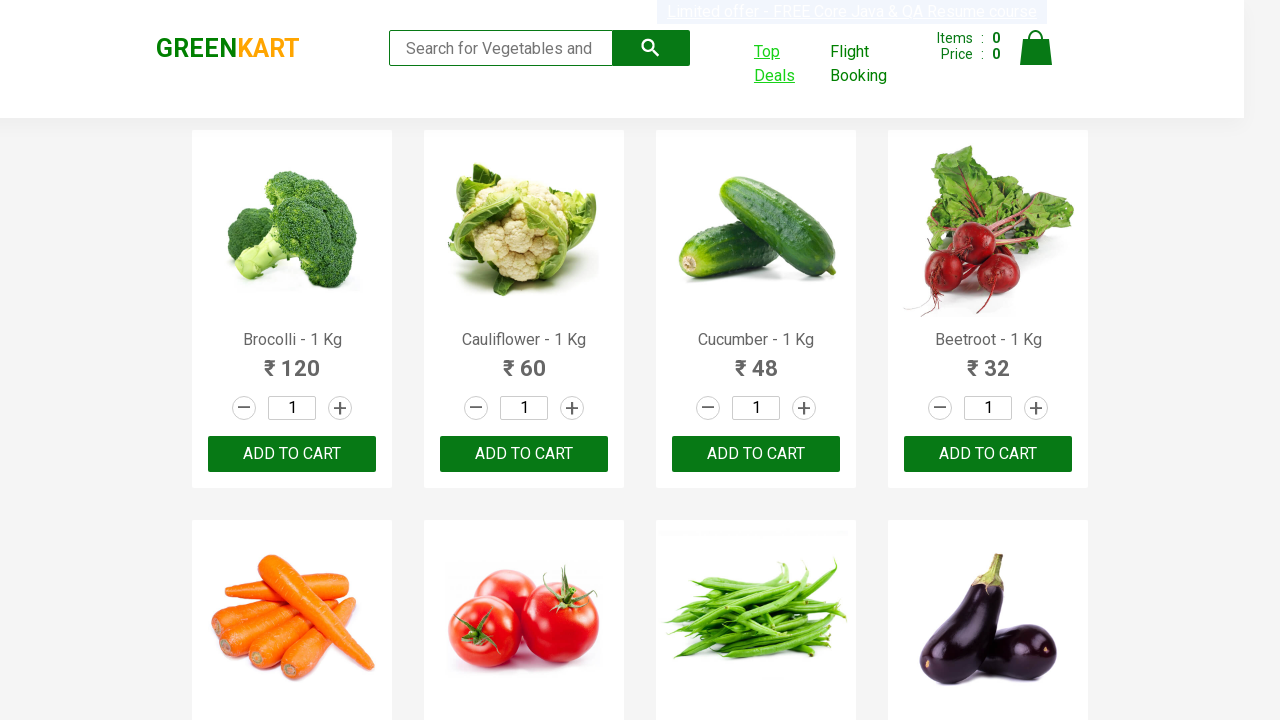

Navigated to next page to search for Rice at (1006, 134) on xpath=//a[@aria-label='Next']
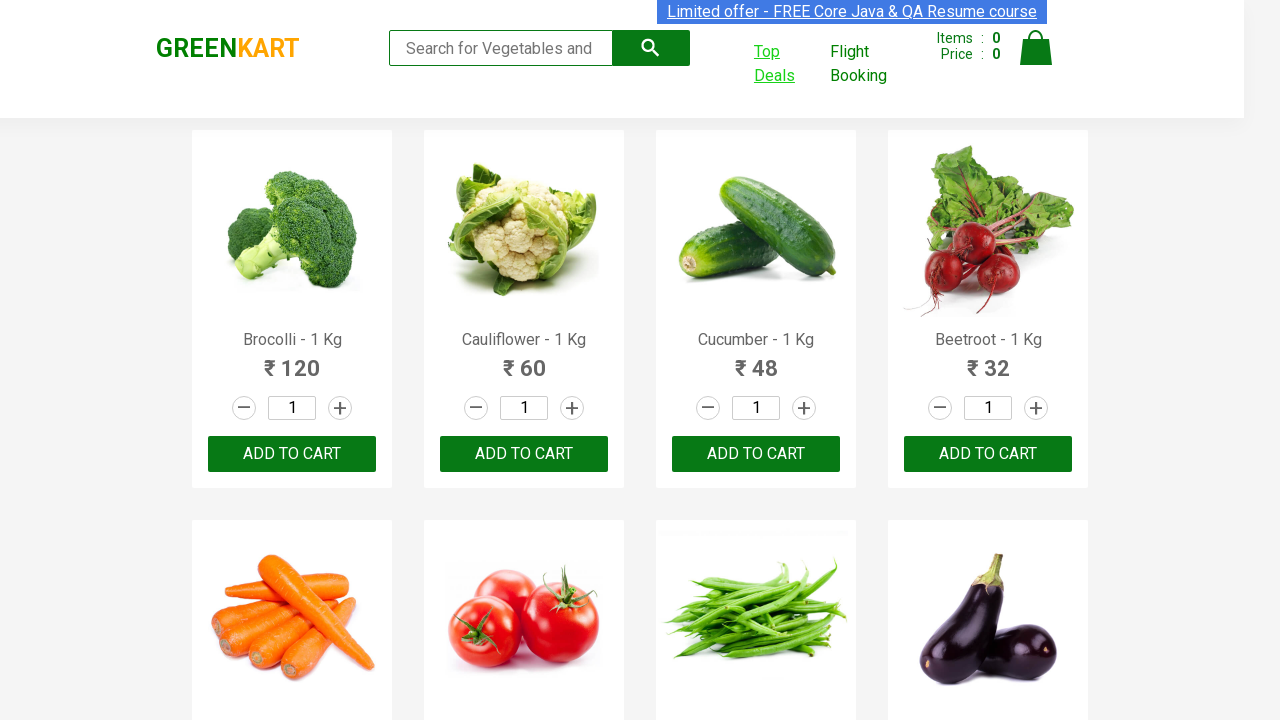

Next page loaded with table data
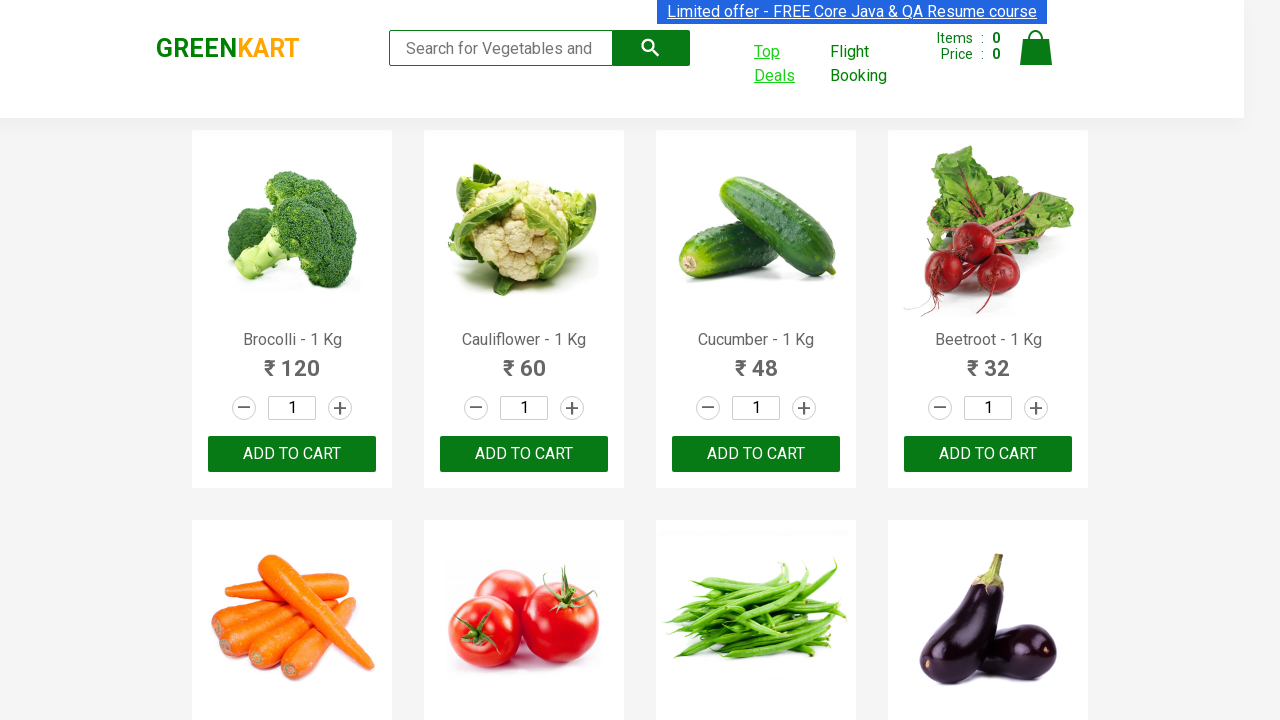

Found Rice item with price: 37
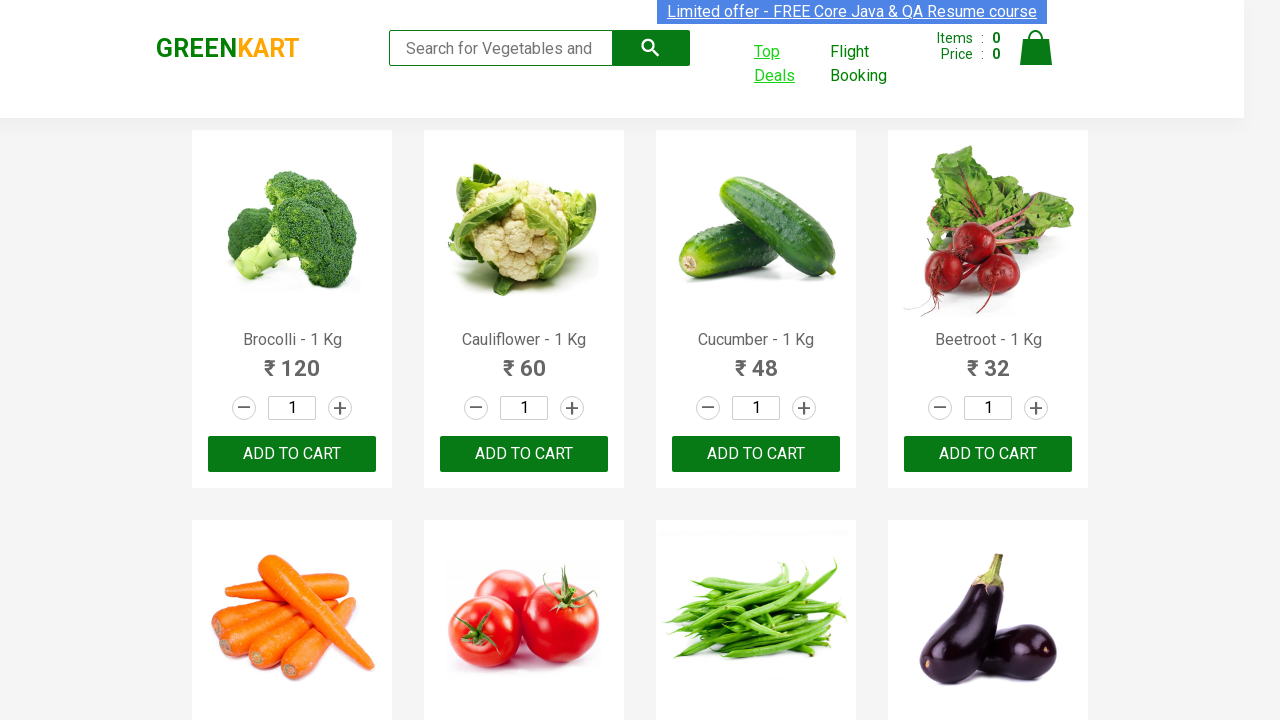

Entered 'Rice' in search field on #search-field
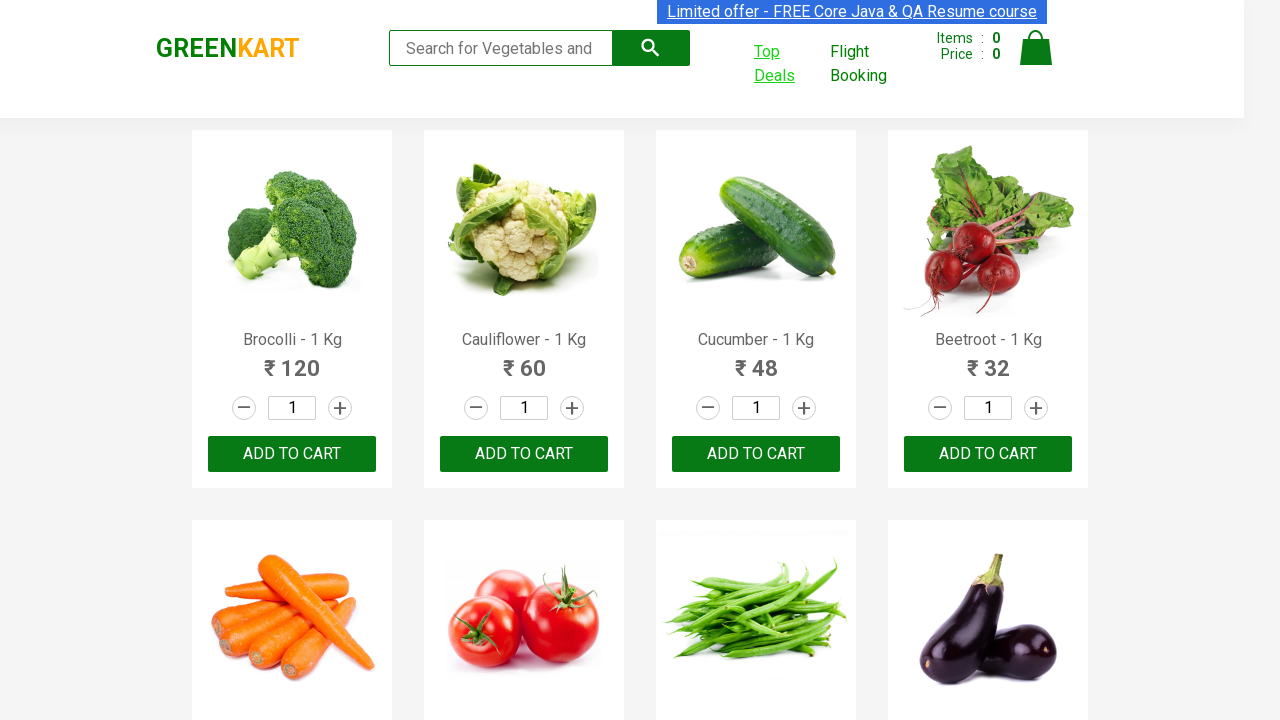

Waited for search filter to apply
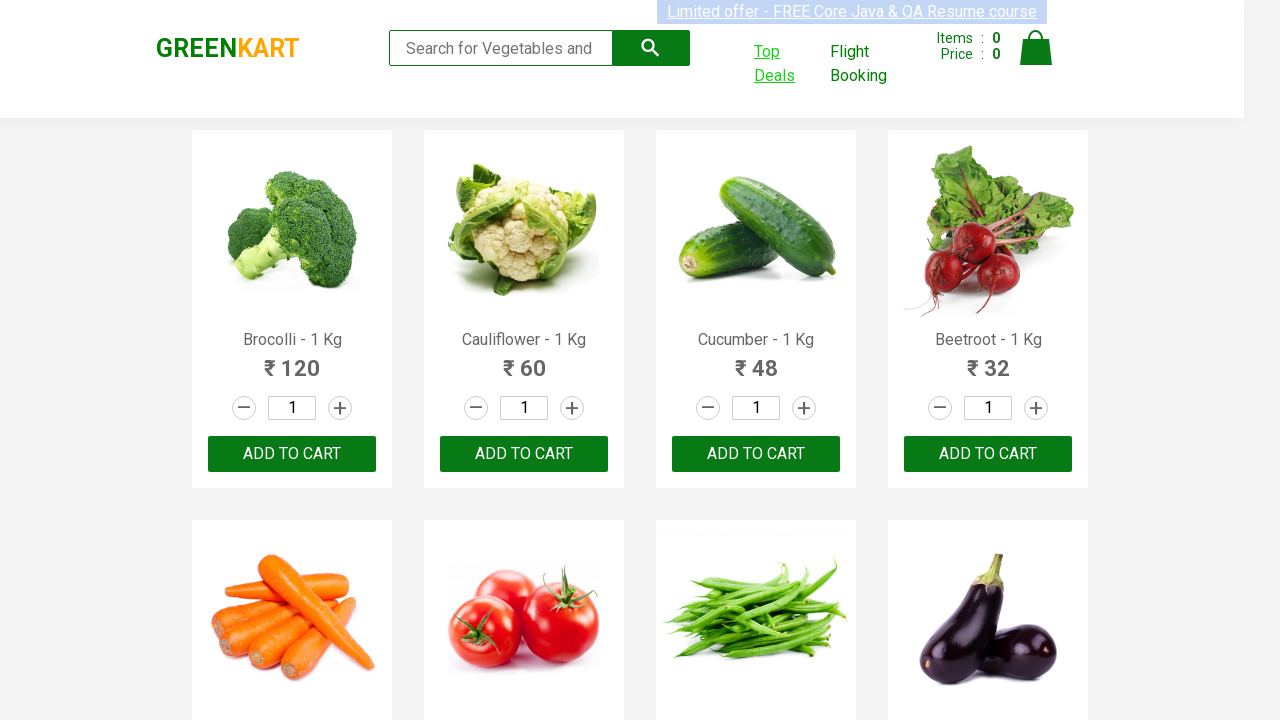

Verified all 1 search results contain 'Rice'
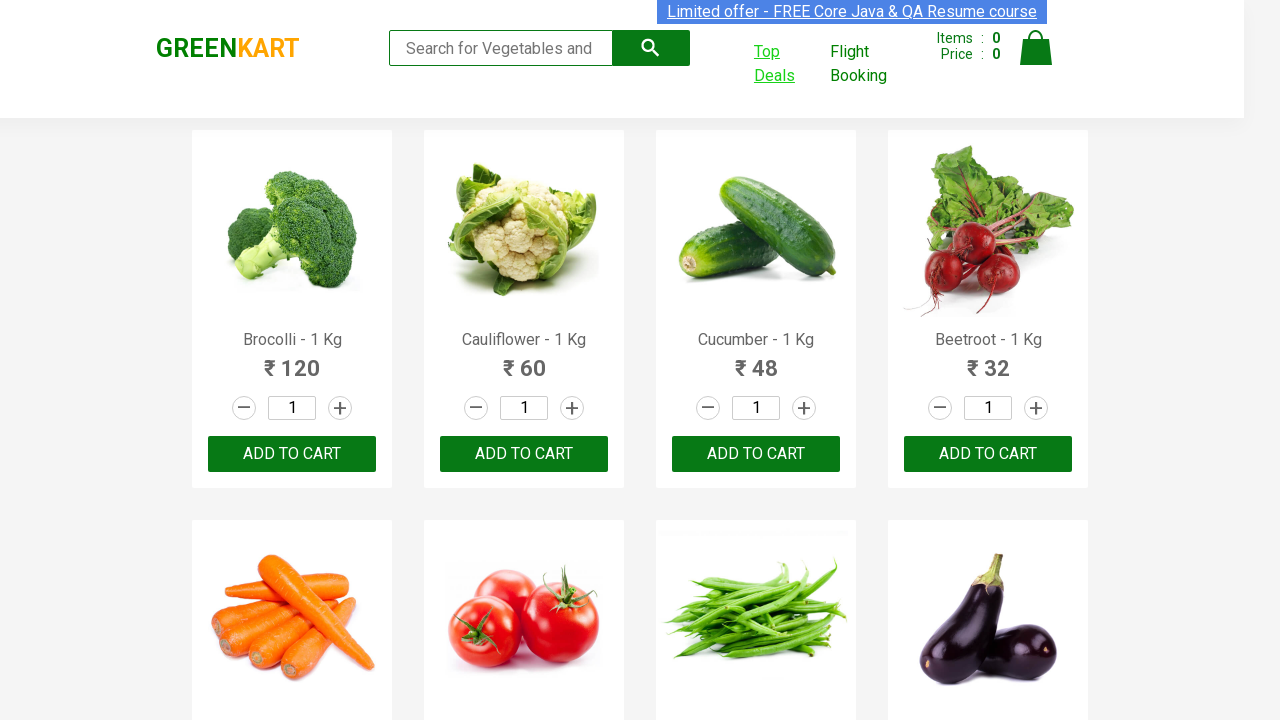

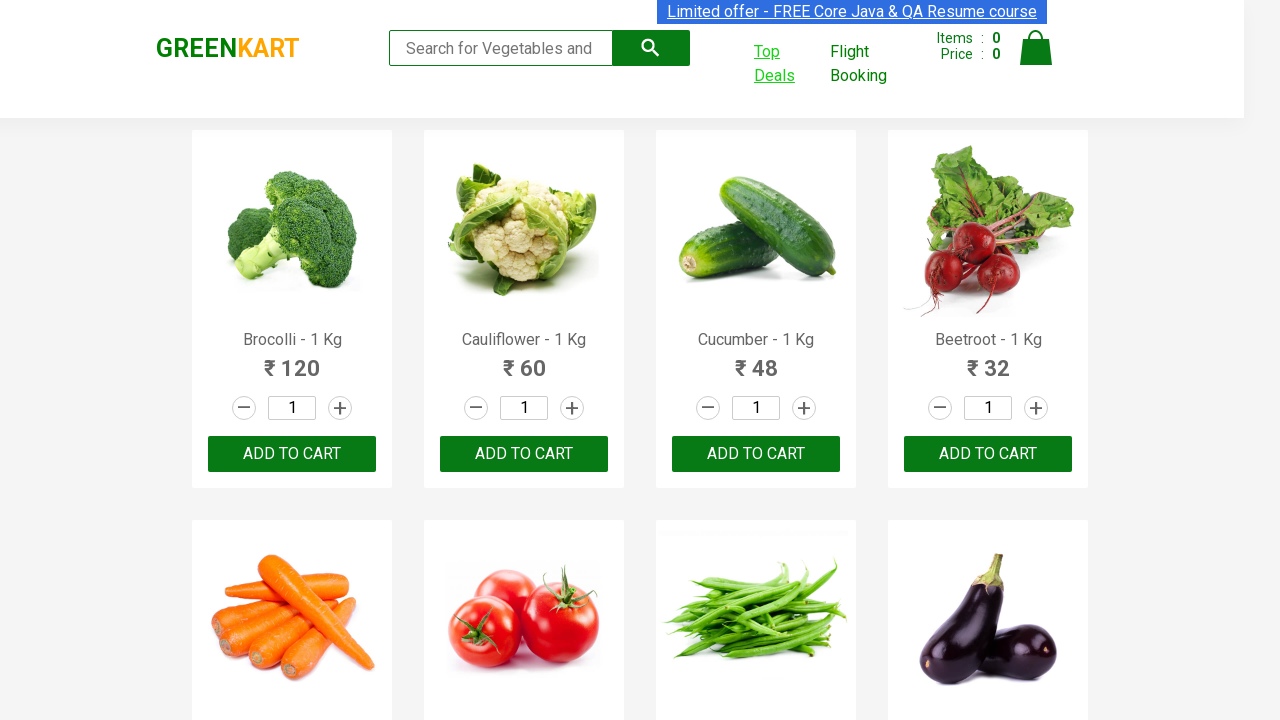